Tests that clicking the Sign in link navigates user from registration page to the login page

Starting URL: https://testerbud.com/register

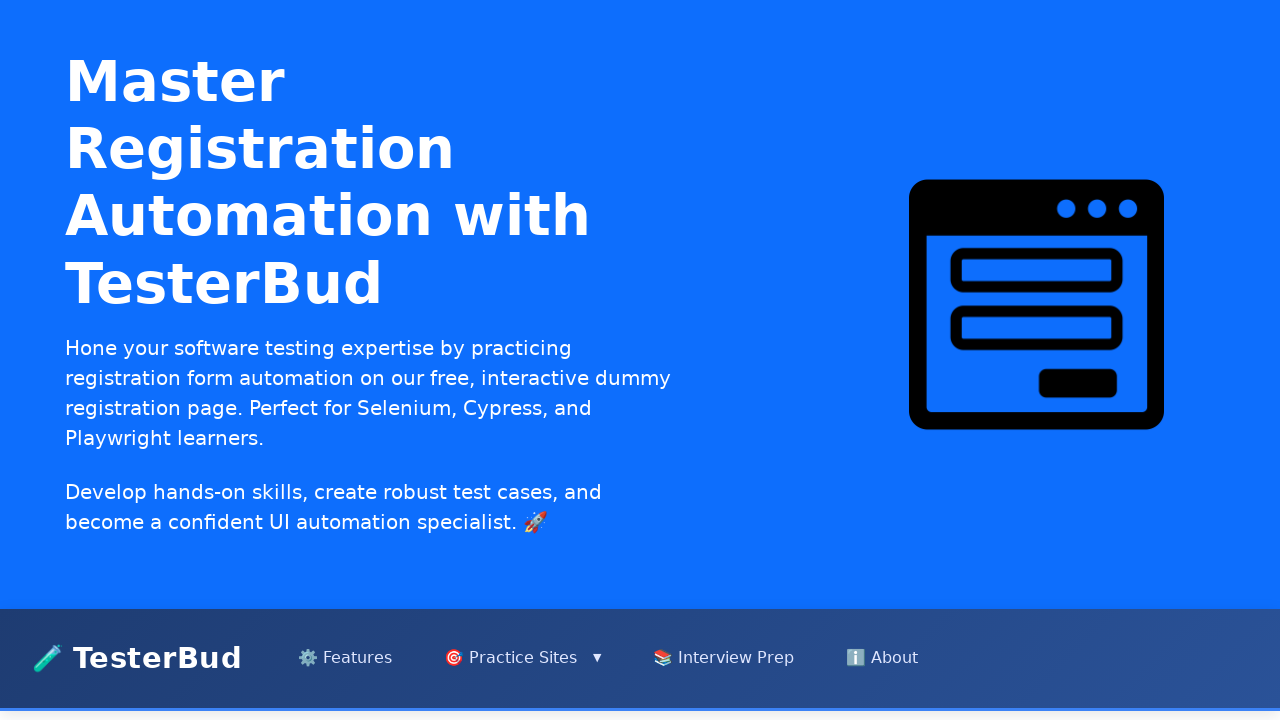

Clicked Sign in link on registration page at (746, 393) on internal:role=link[name="Sign in"i]
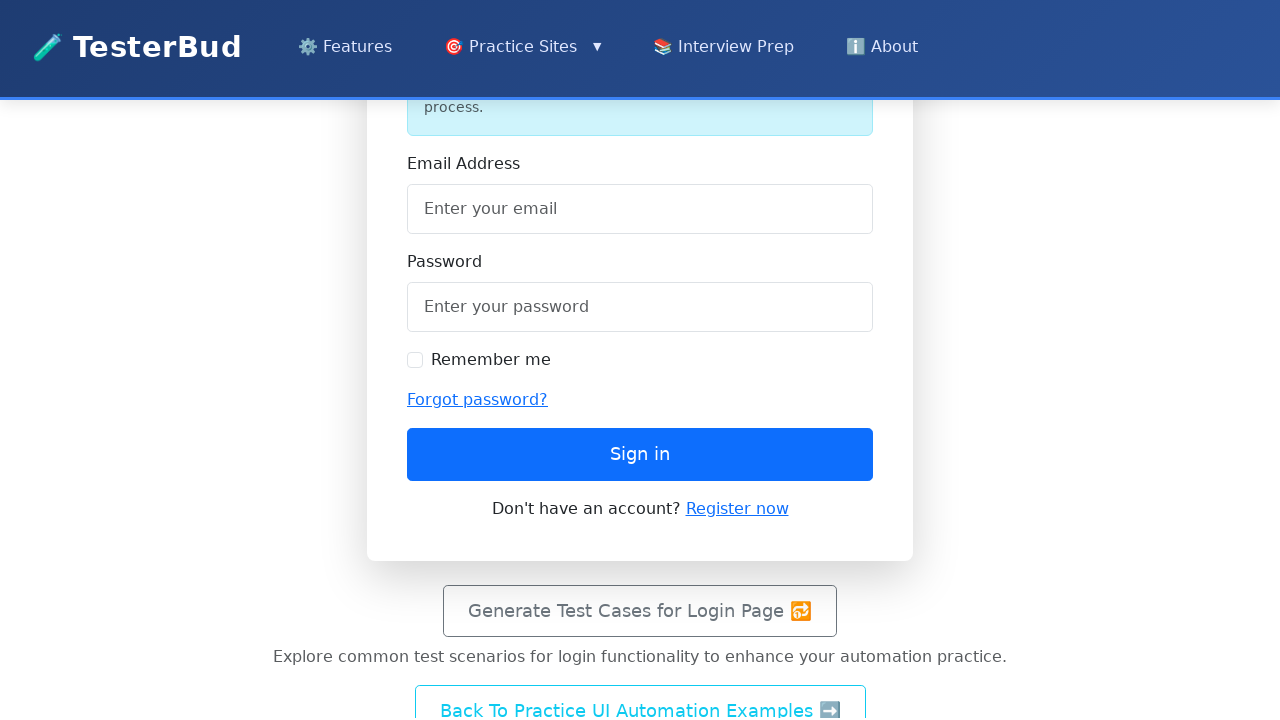

Navigated to login page successfully
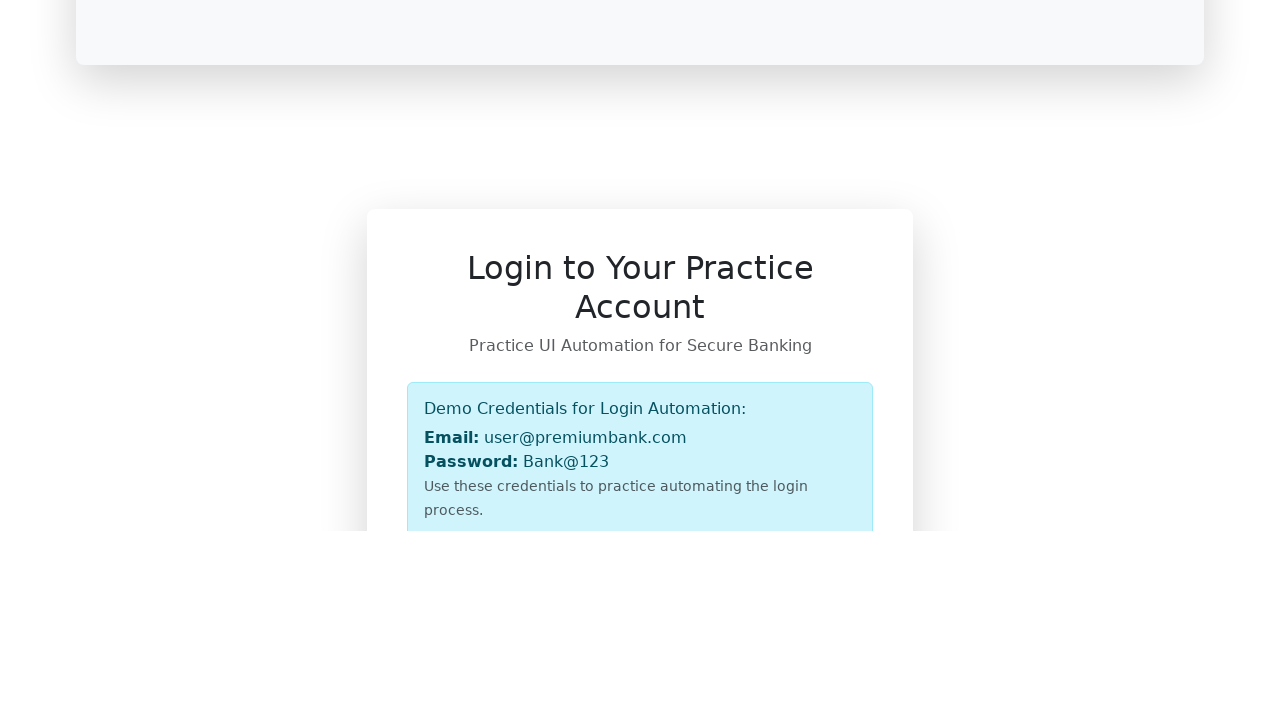

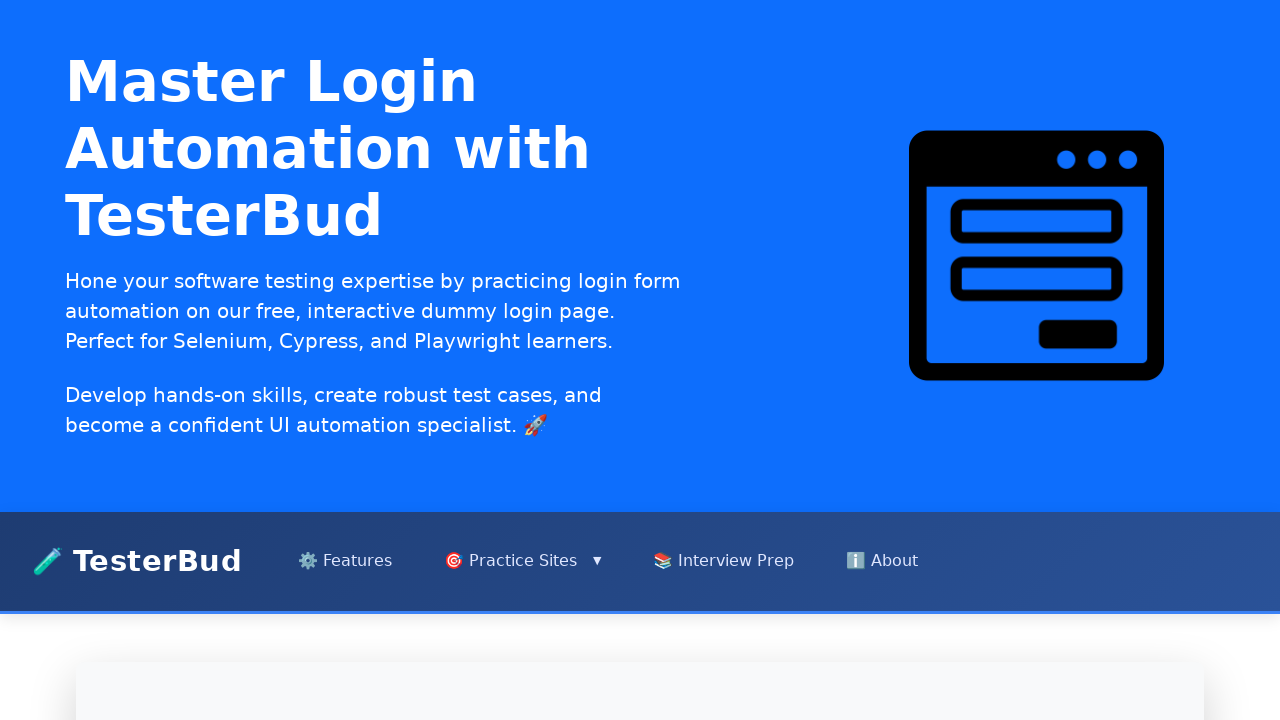